Launches the OPPO India website and maximizes the browser window to verify the page loads successfully.

Starting URL: https://www.oppo.com/in/

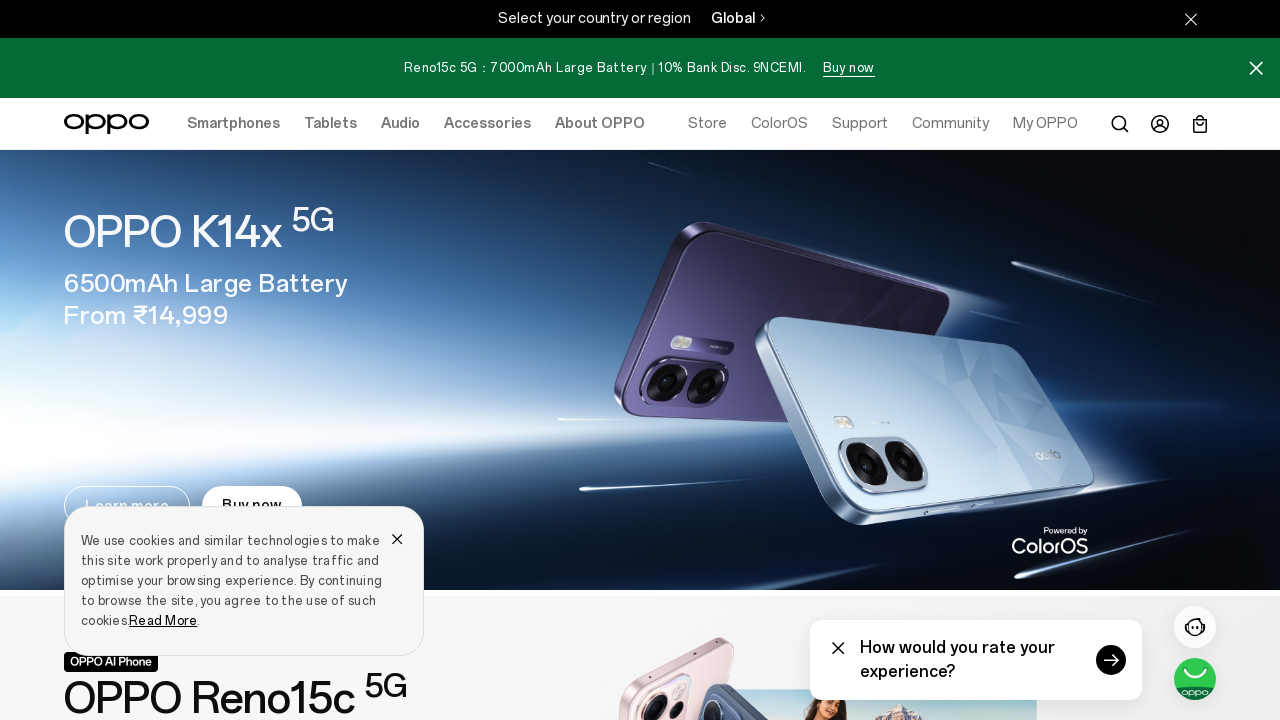

Set viewport size to 1920x1080 to maximize browser window
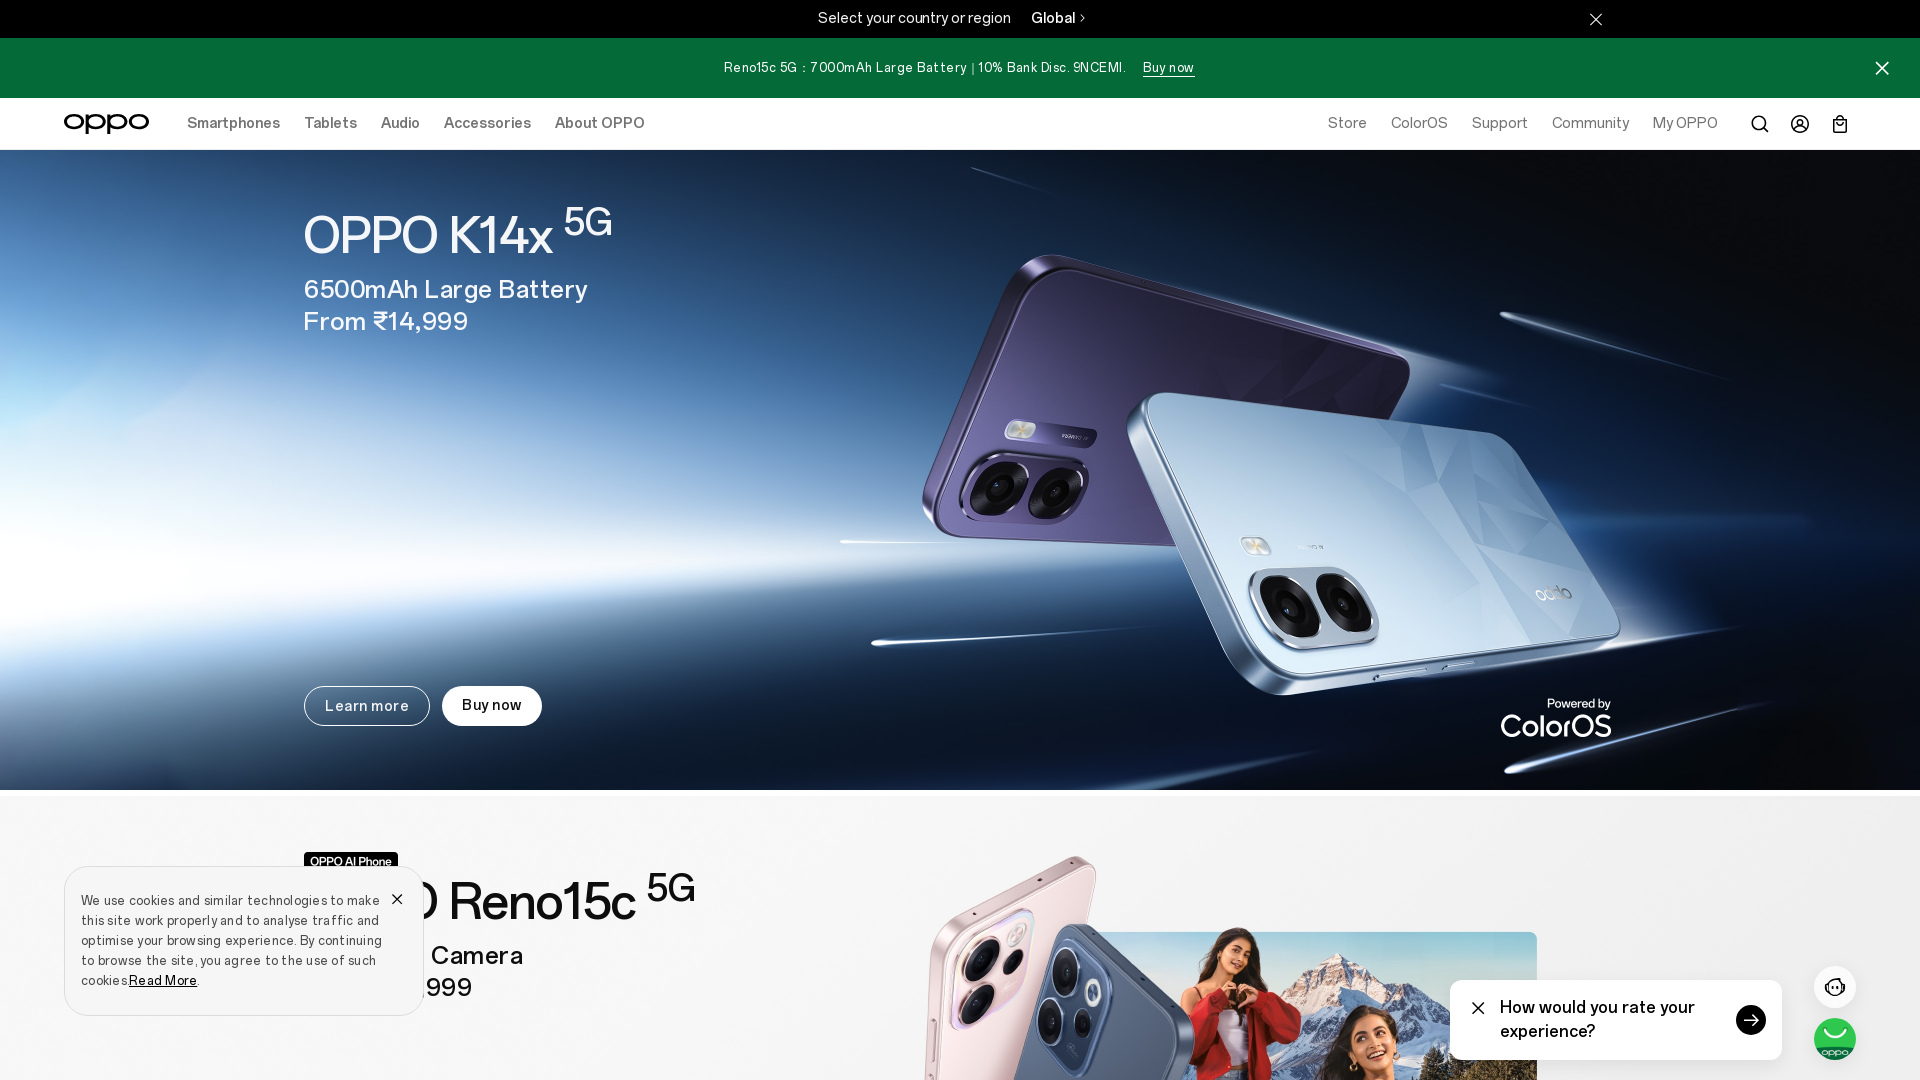

OPPO India website page loaded successfully (domcontentloaded)
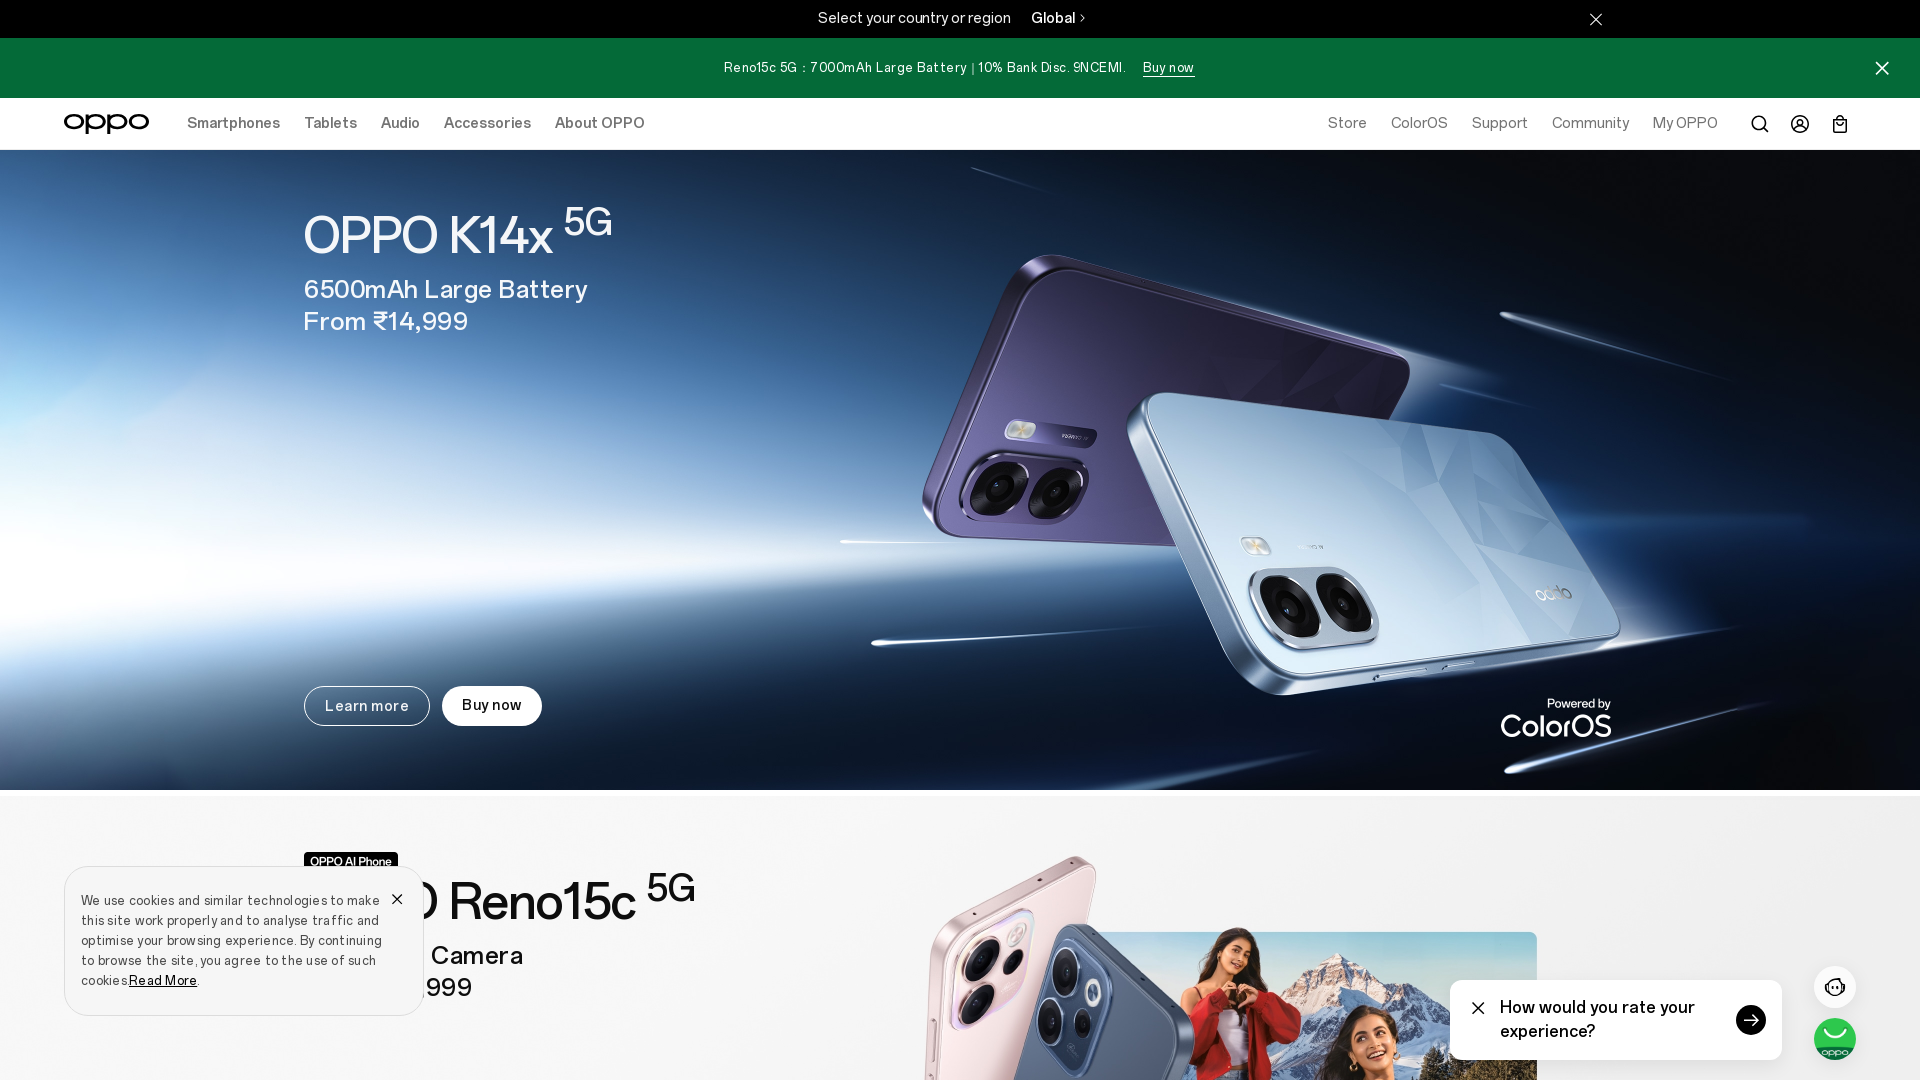

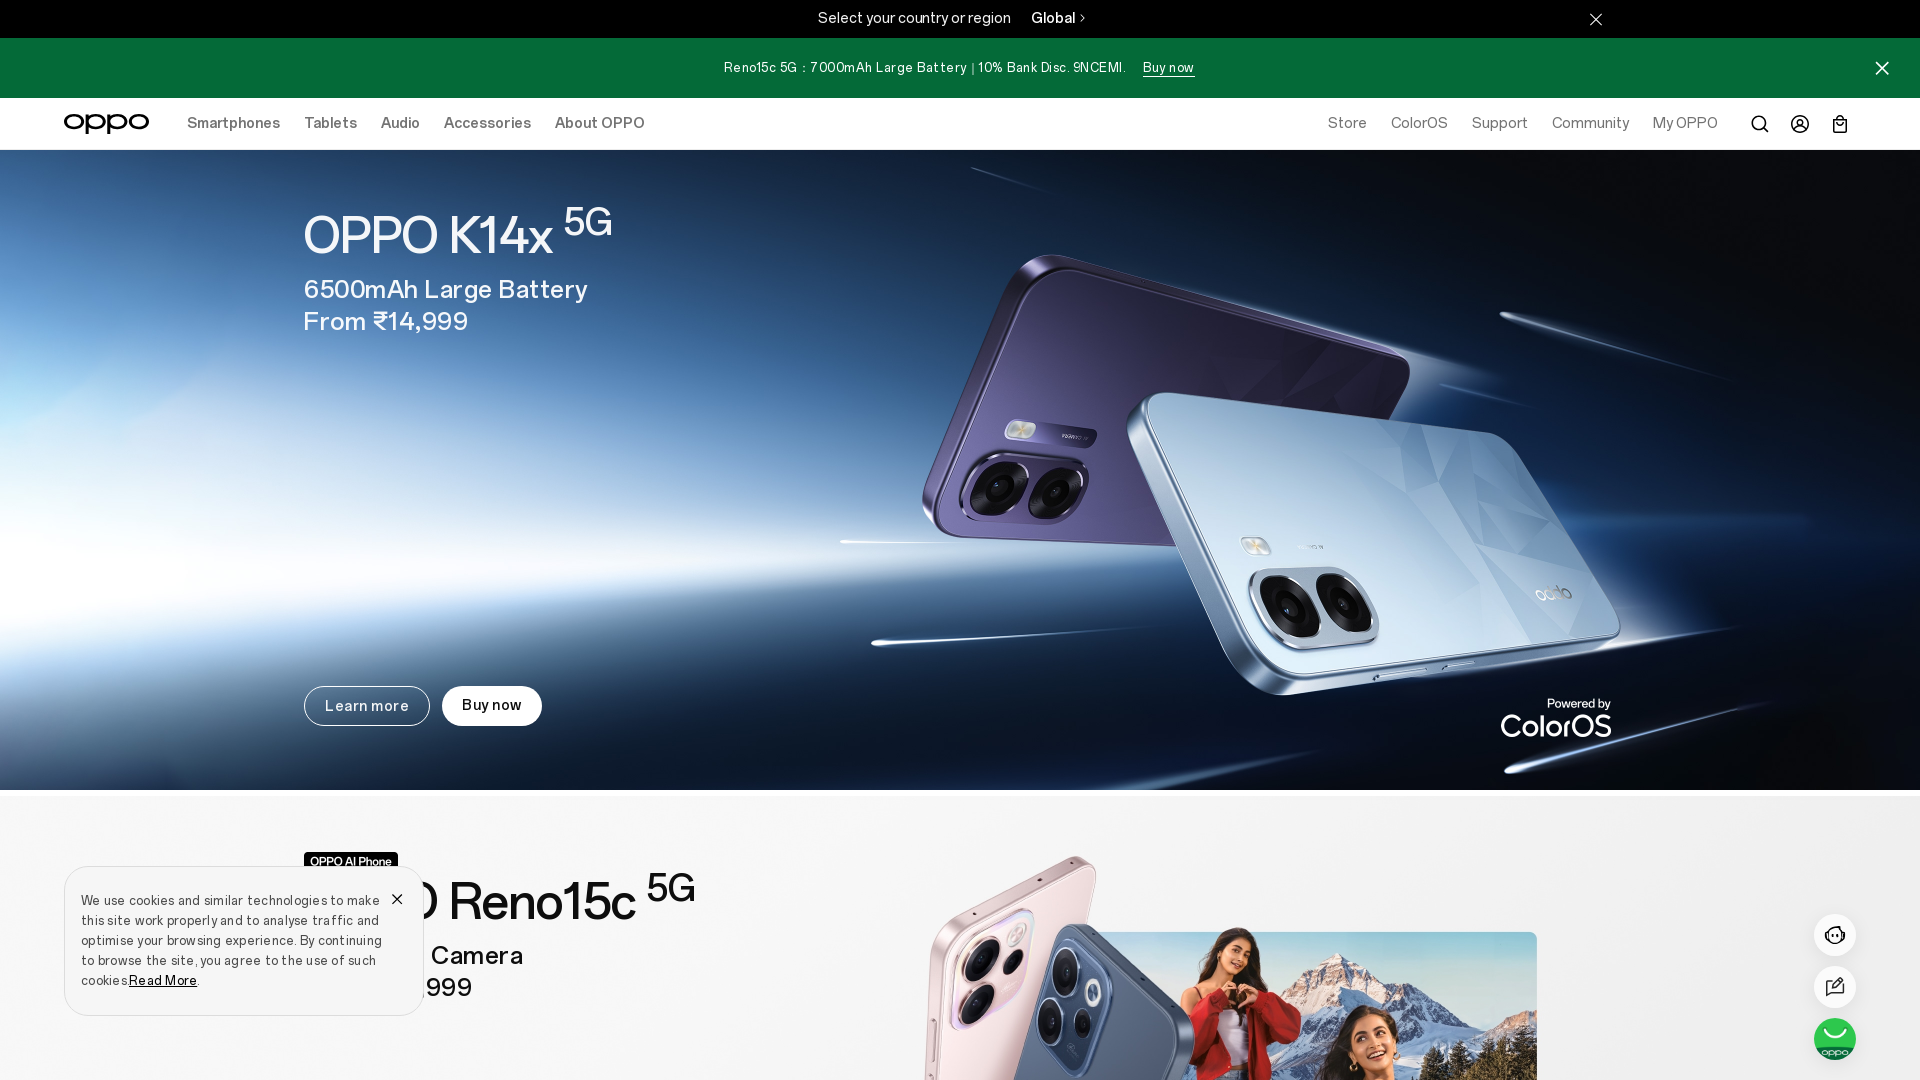